Navigates to Oracle REST Data Services downloads page and verifies the page loads by checking the title

Starting URL: https://www.oracle.com/database/technologies/appdev/rest-data-services-downloads.html#license-lightbox

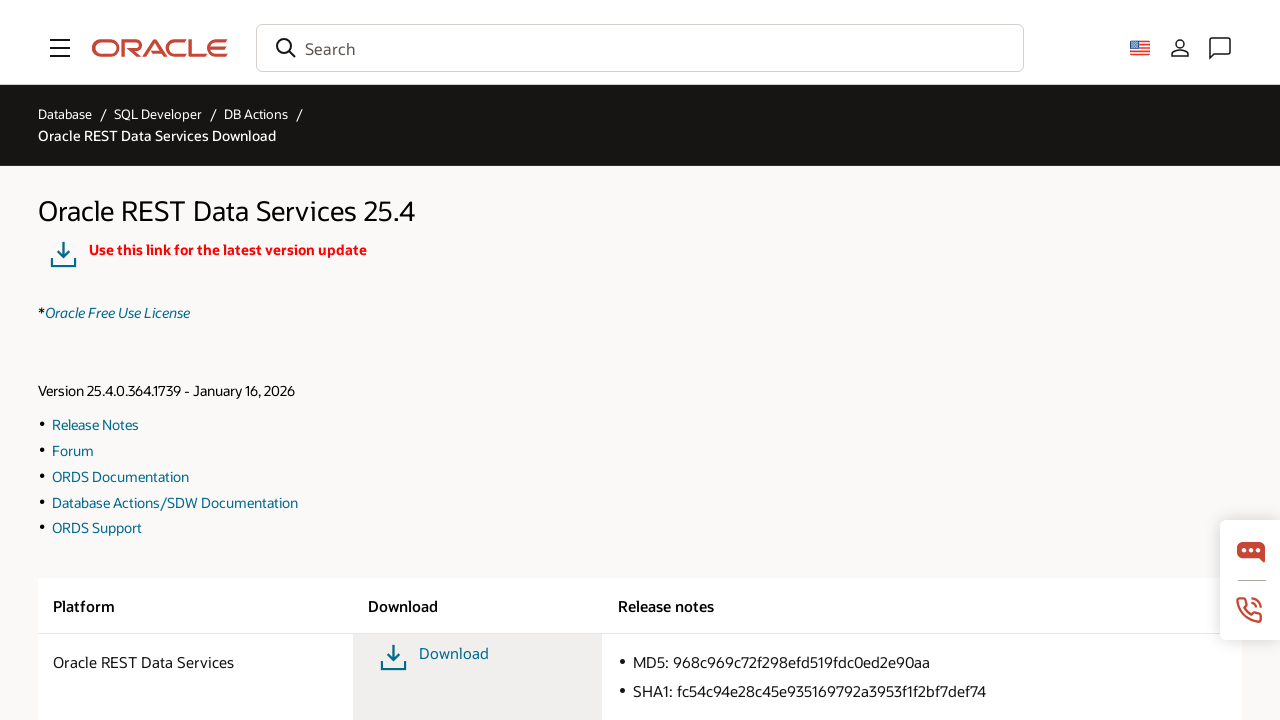

Navigated to Oracle REST Data Services downloads page
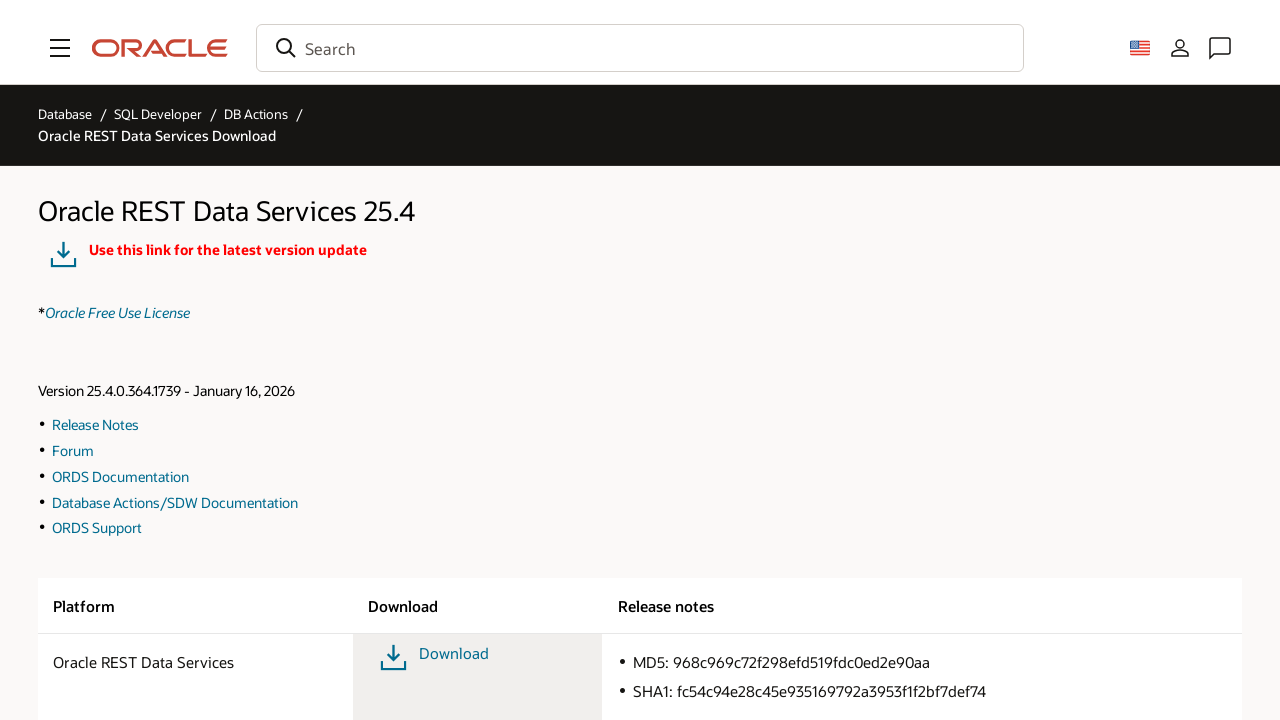

Page DOM content loaded
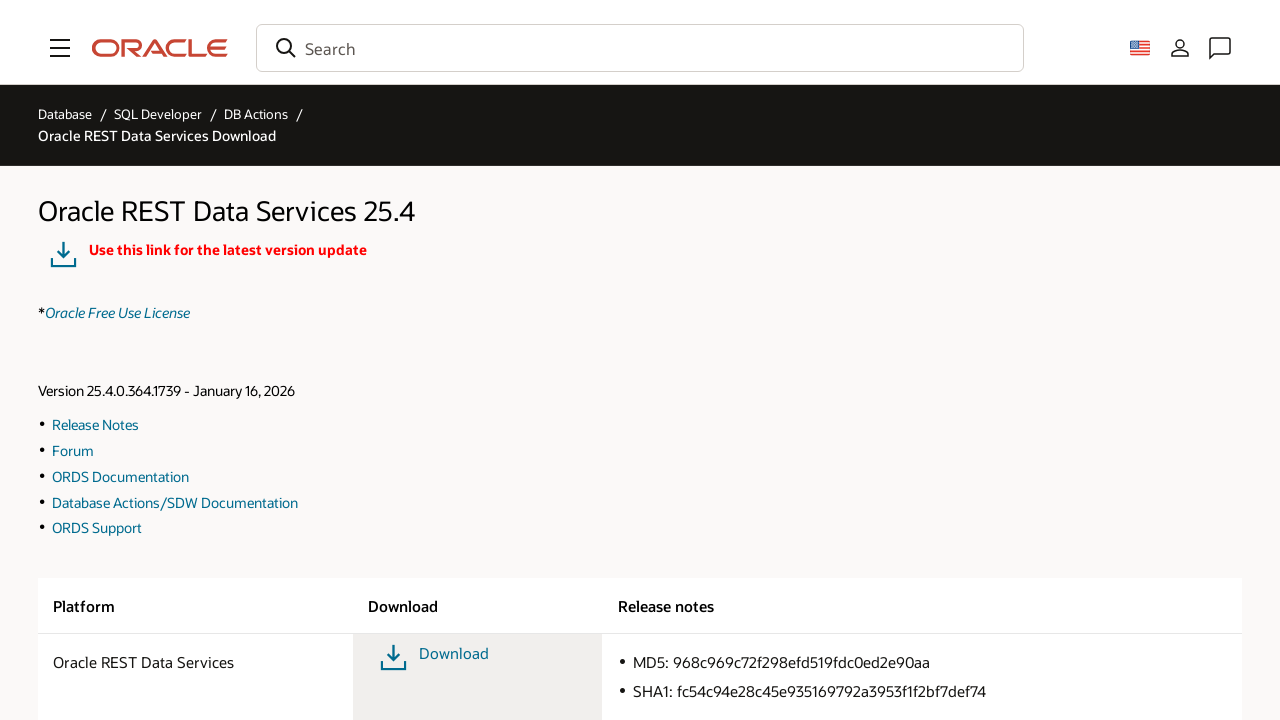

Page title retrieved: 'Oracle REST Data Services Download'
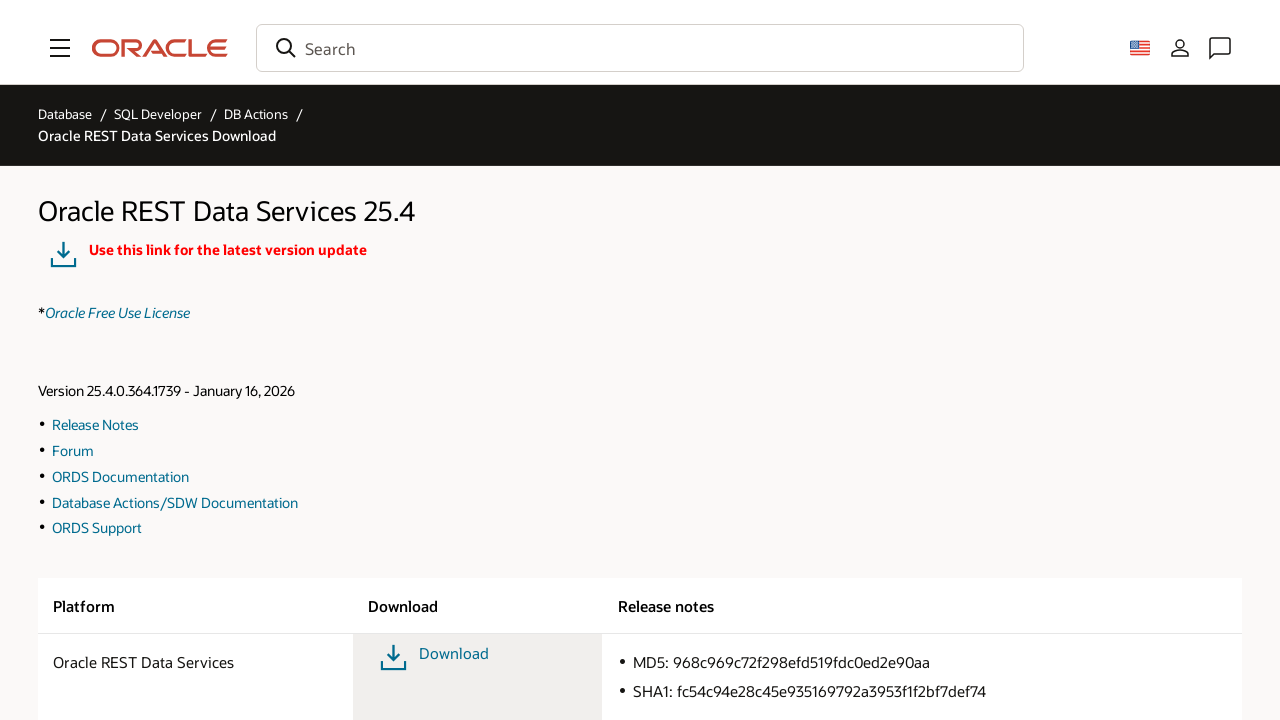

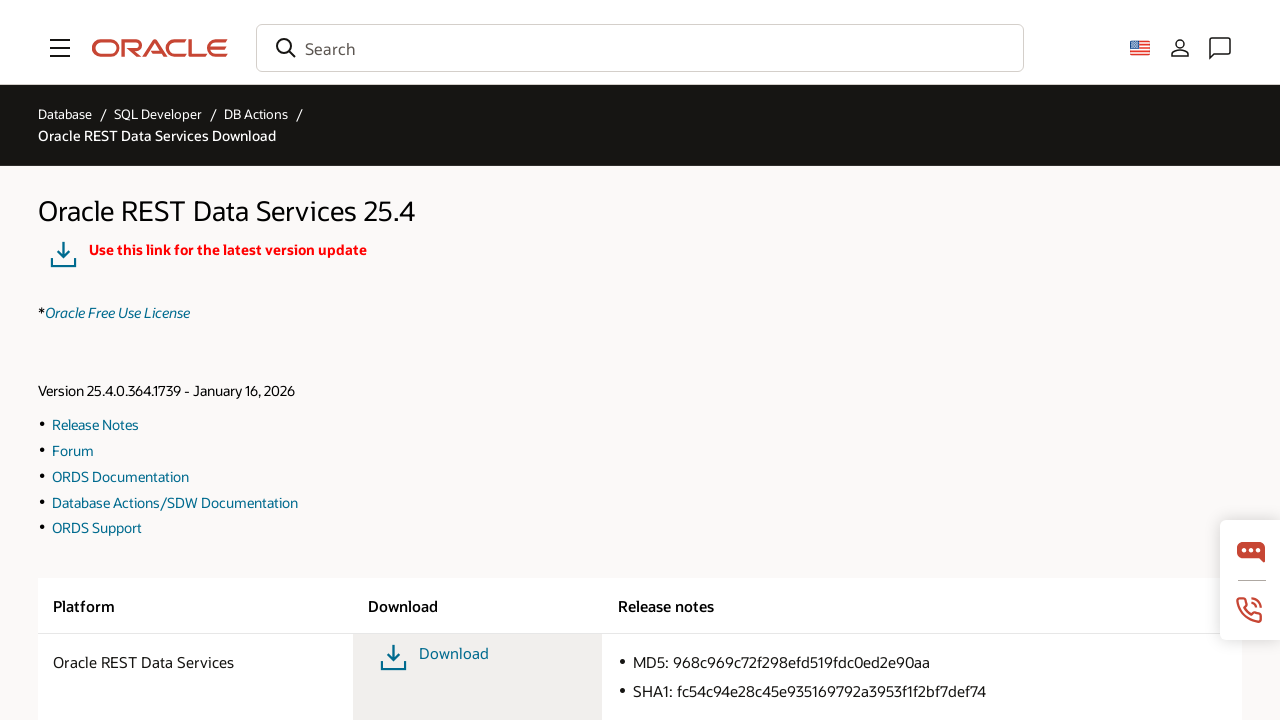